Tests browser window handling functionality by clicking buttons that open new tabs and windows, switching to them, closing them, and returning to the parent window

Starting URL: https://demoqa.com/browser-windows

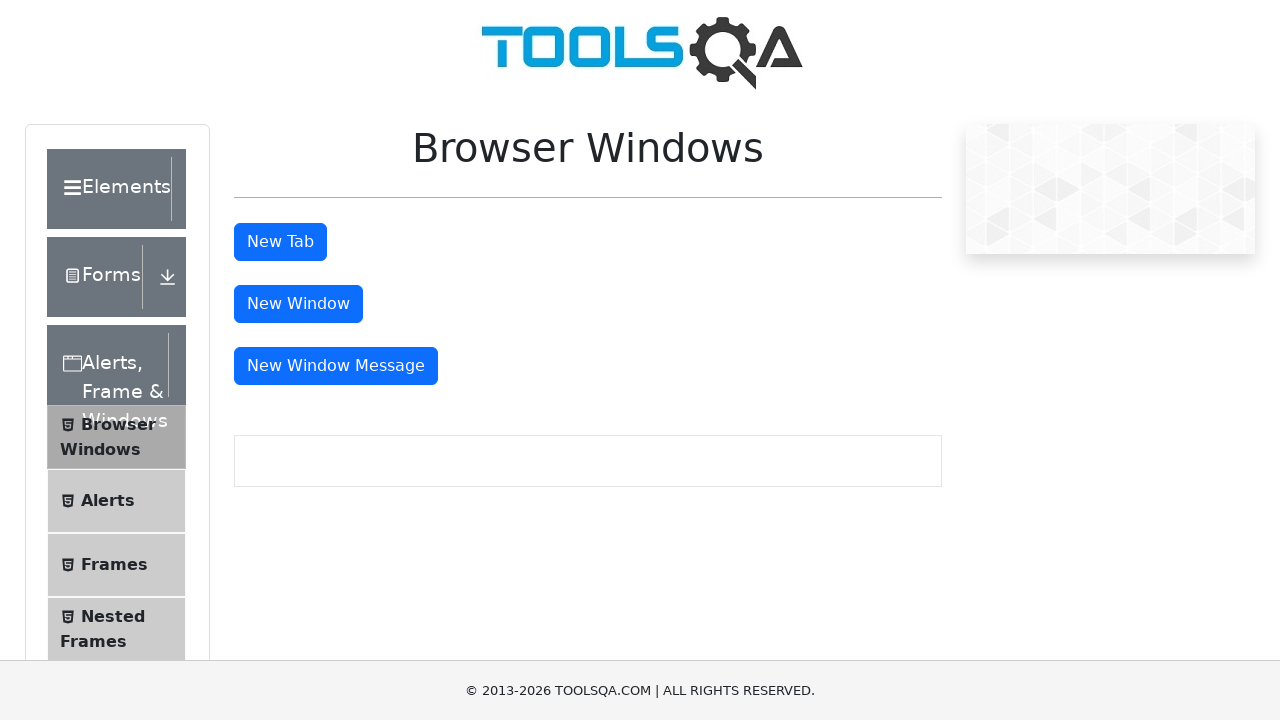

Stored reference to main page
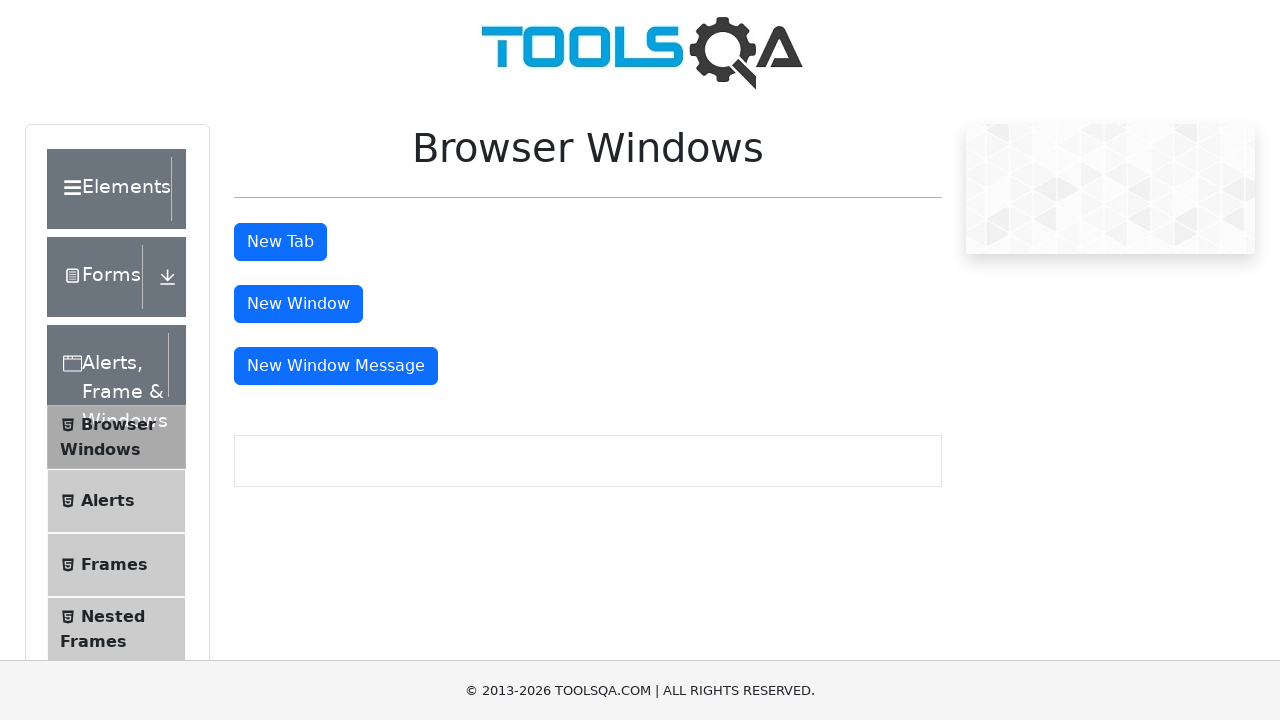

Clicked 'New Tab' button to open new tab at (280, 242) on #tabButton
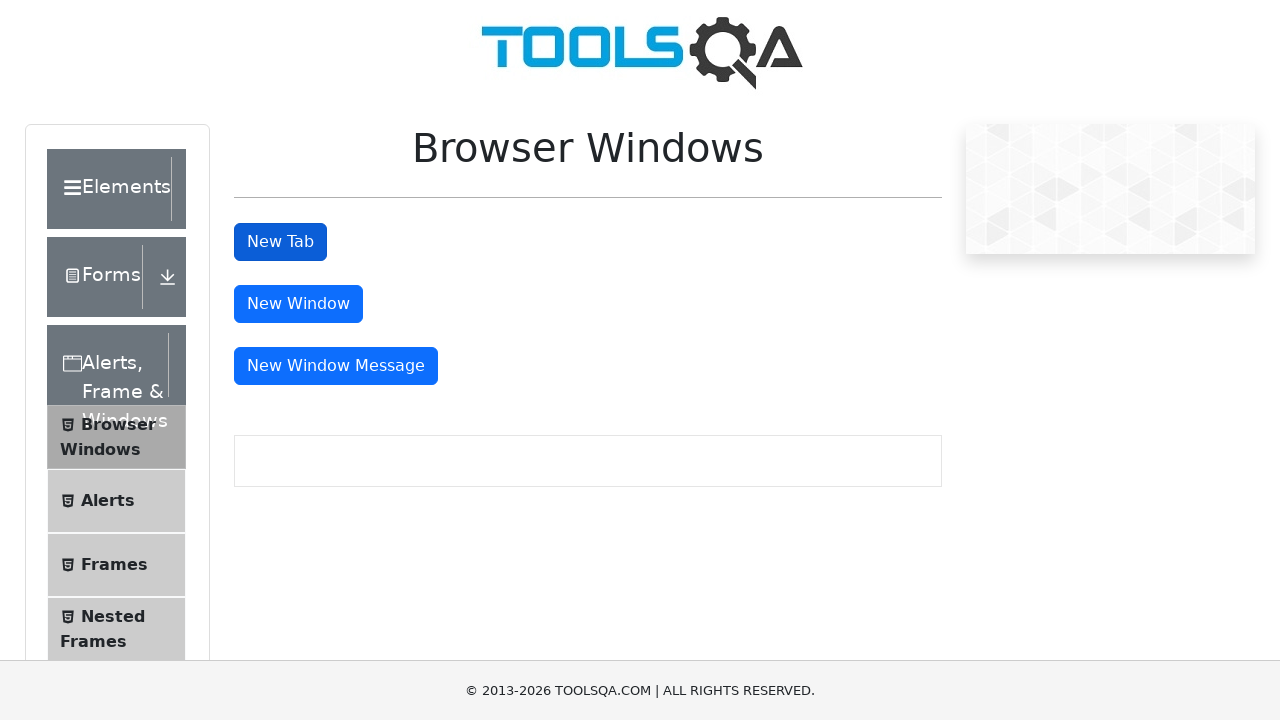

Captured reference to new tab
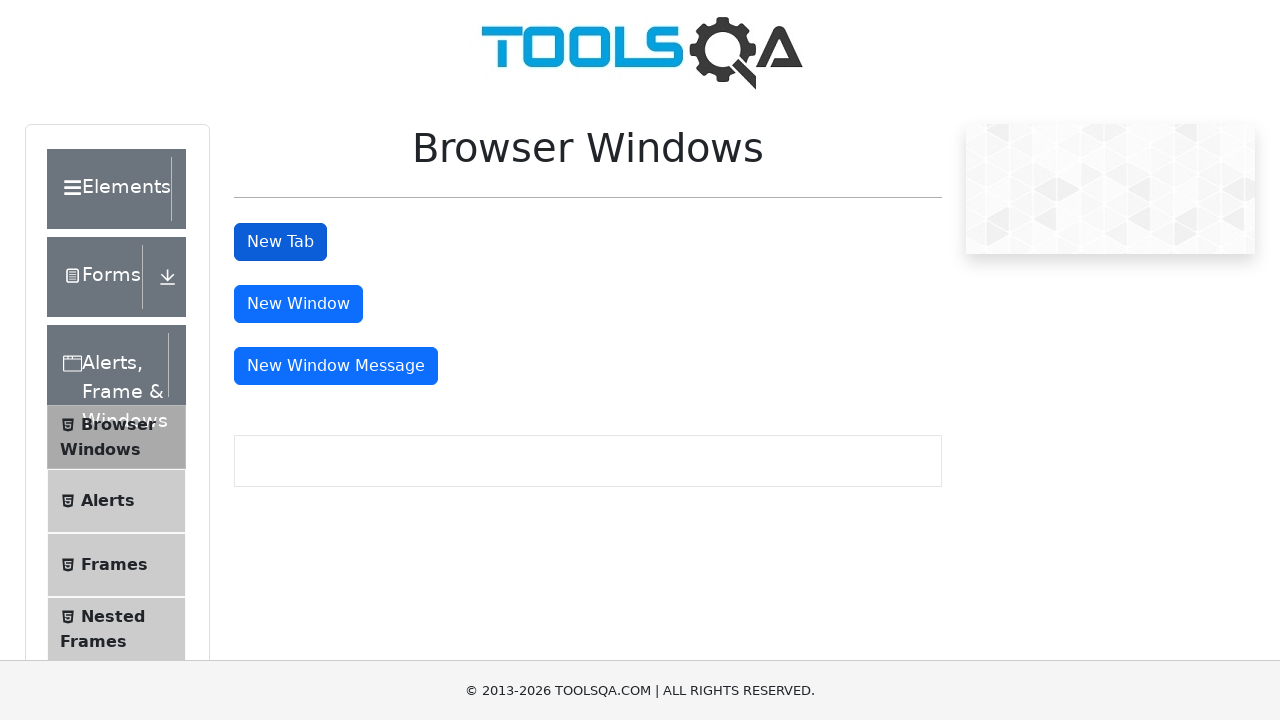

New tab finished loading
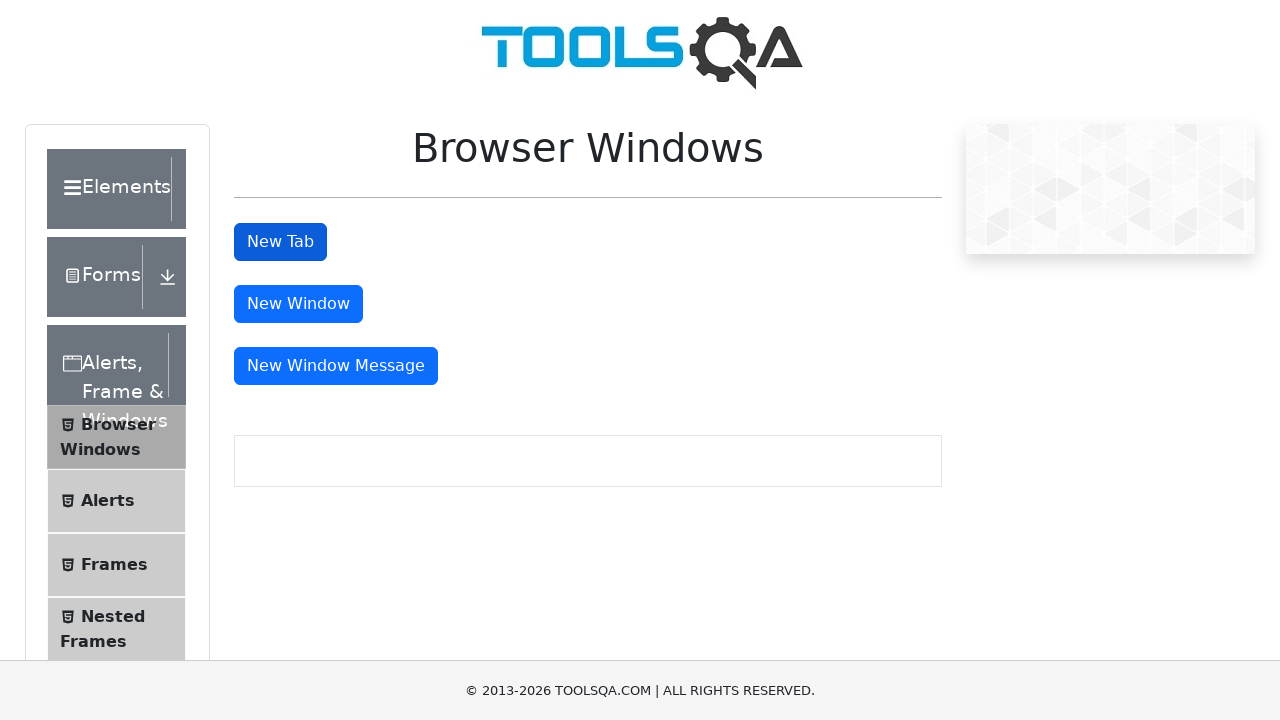

Closed new tab
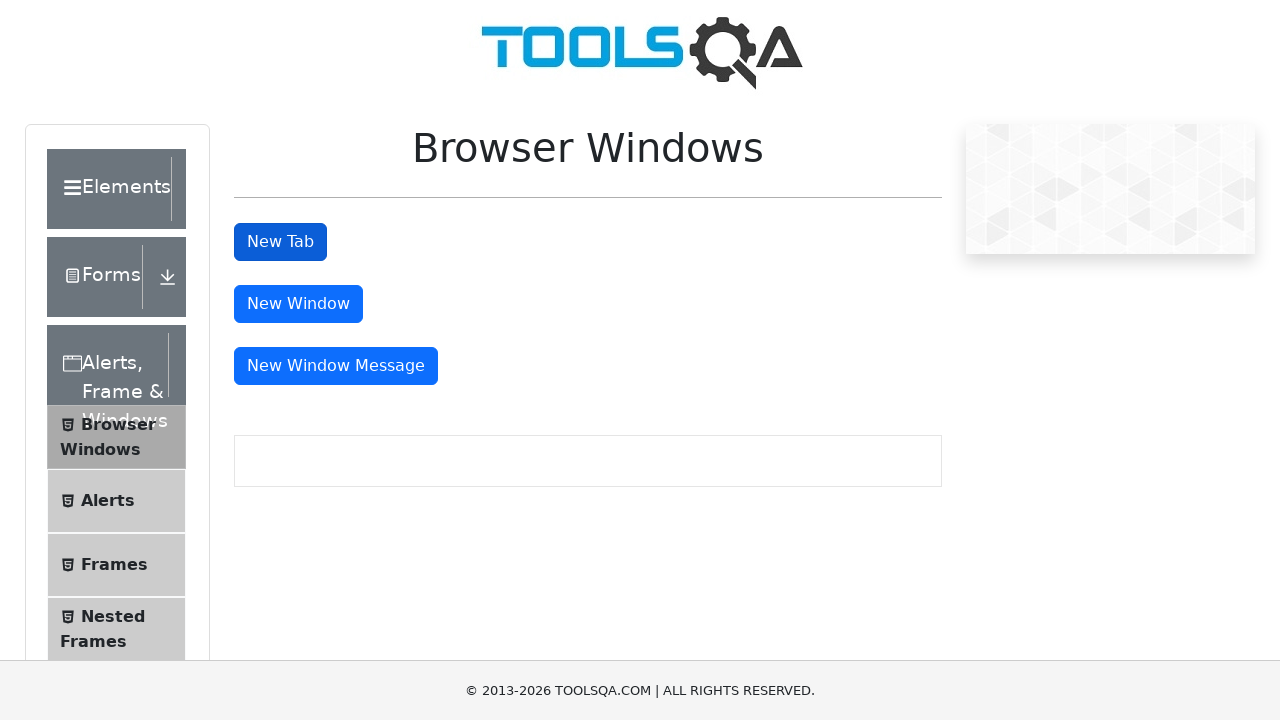

Clicked 'New Window' button to open new window at (298, 304) on #windowButton
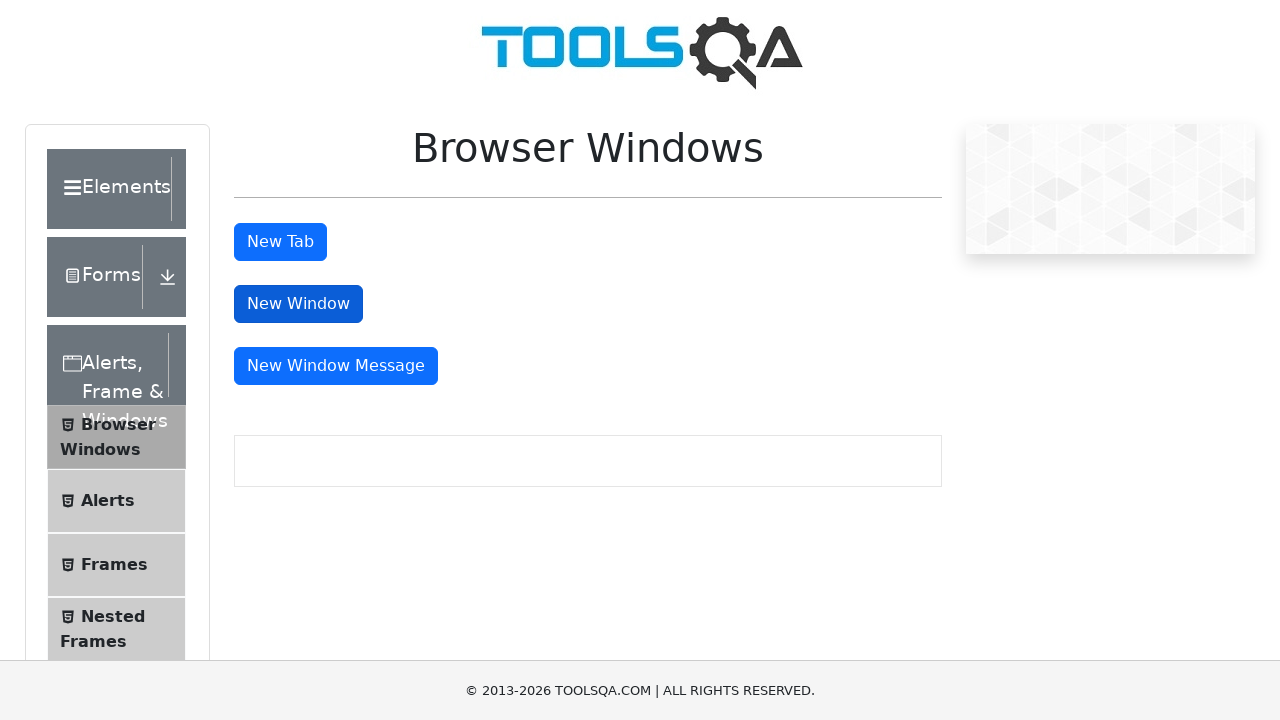

Captured reference to new window
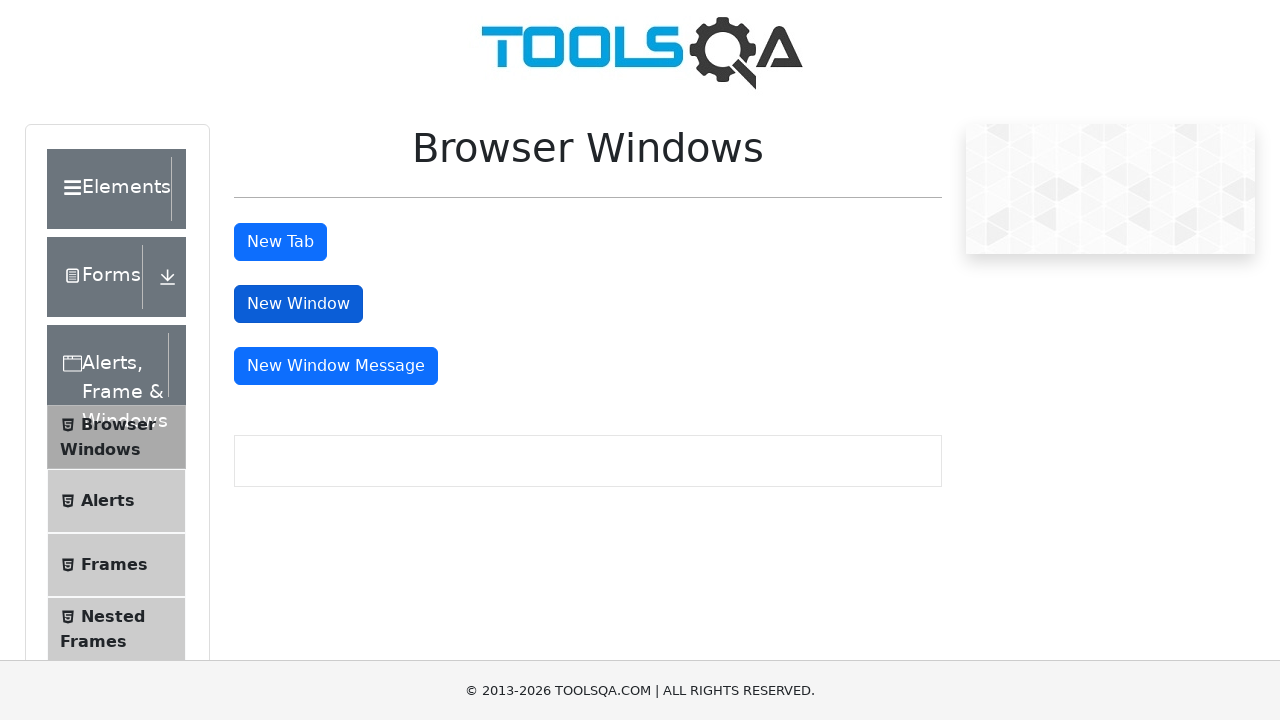

New window finished loading
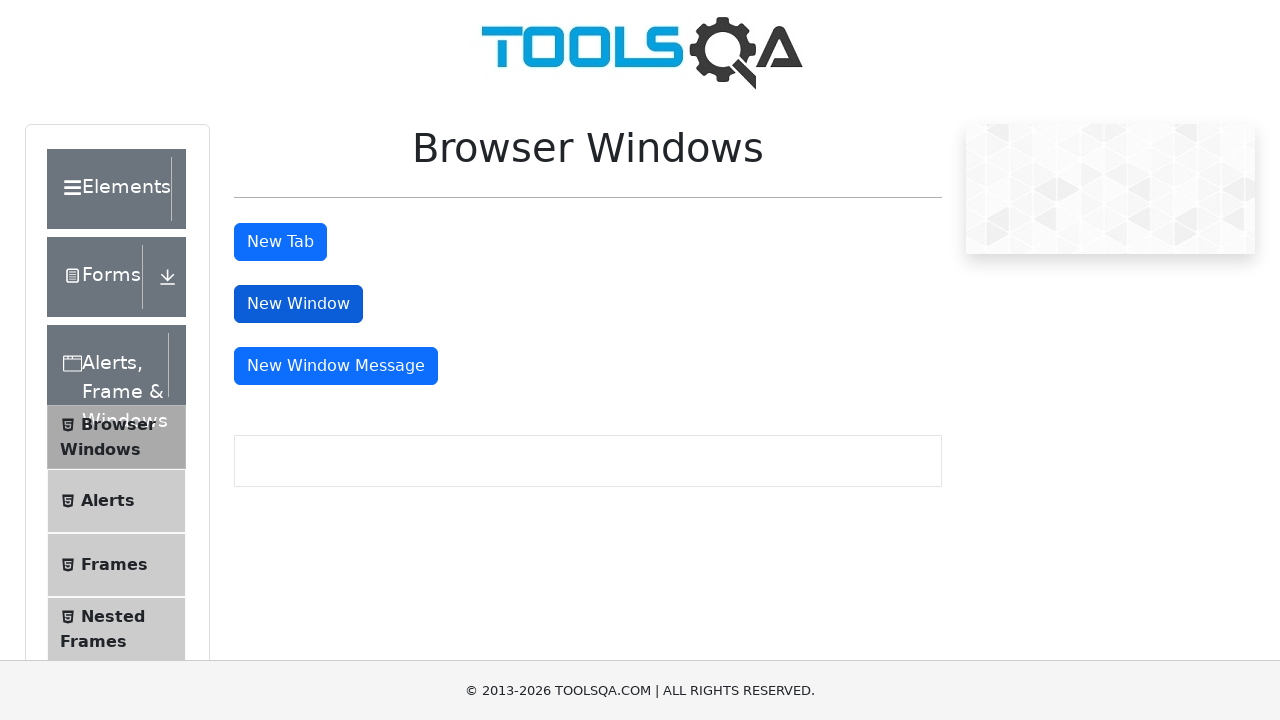

Closed new window
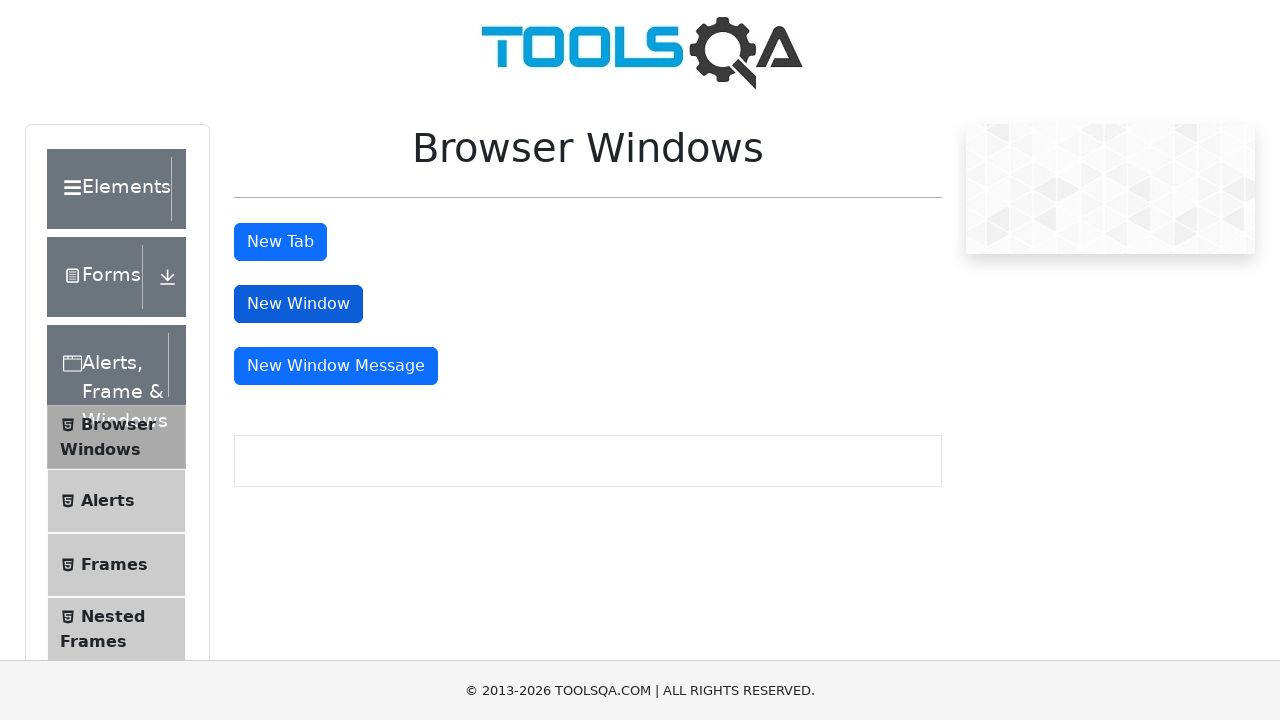

Clicked 'New Window Message' button to open new window with message at (336, 366) on #messageWindowButton
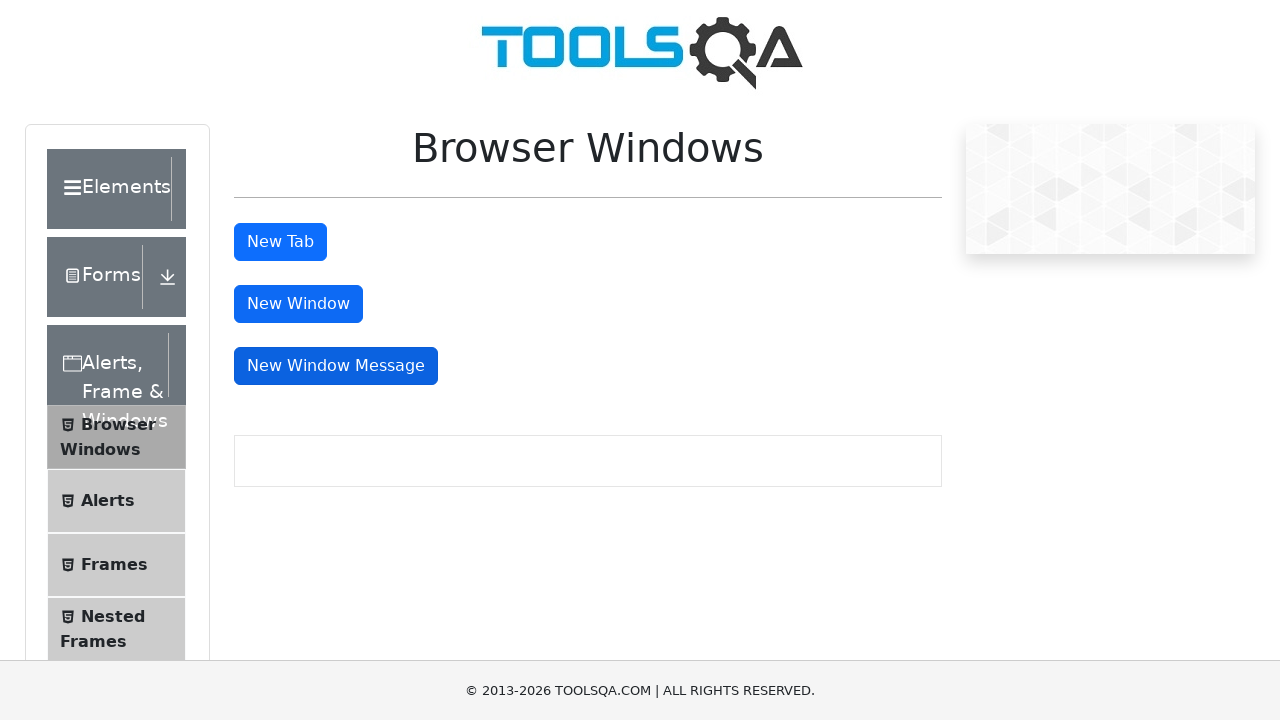

Captured reference to new message window
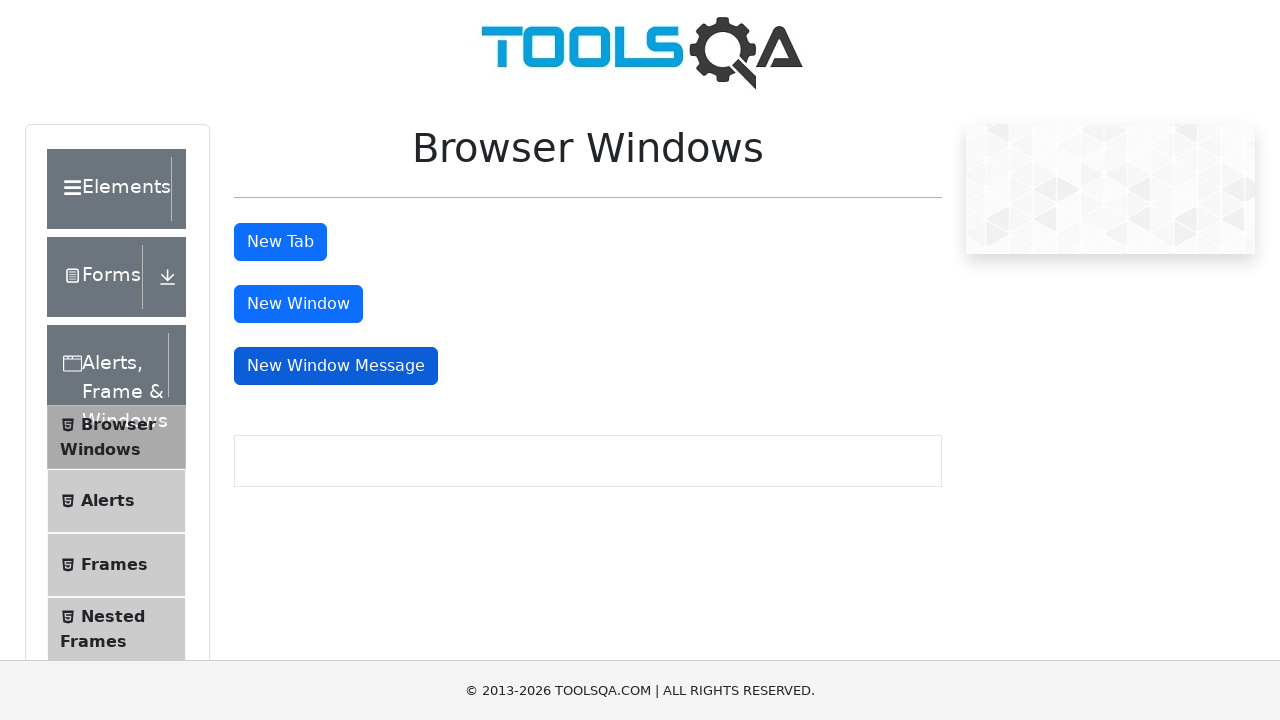

New message window finished loading
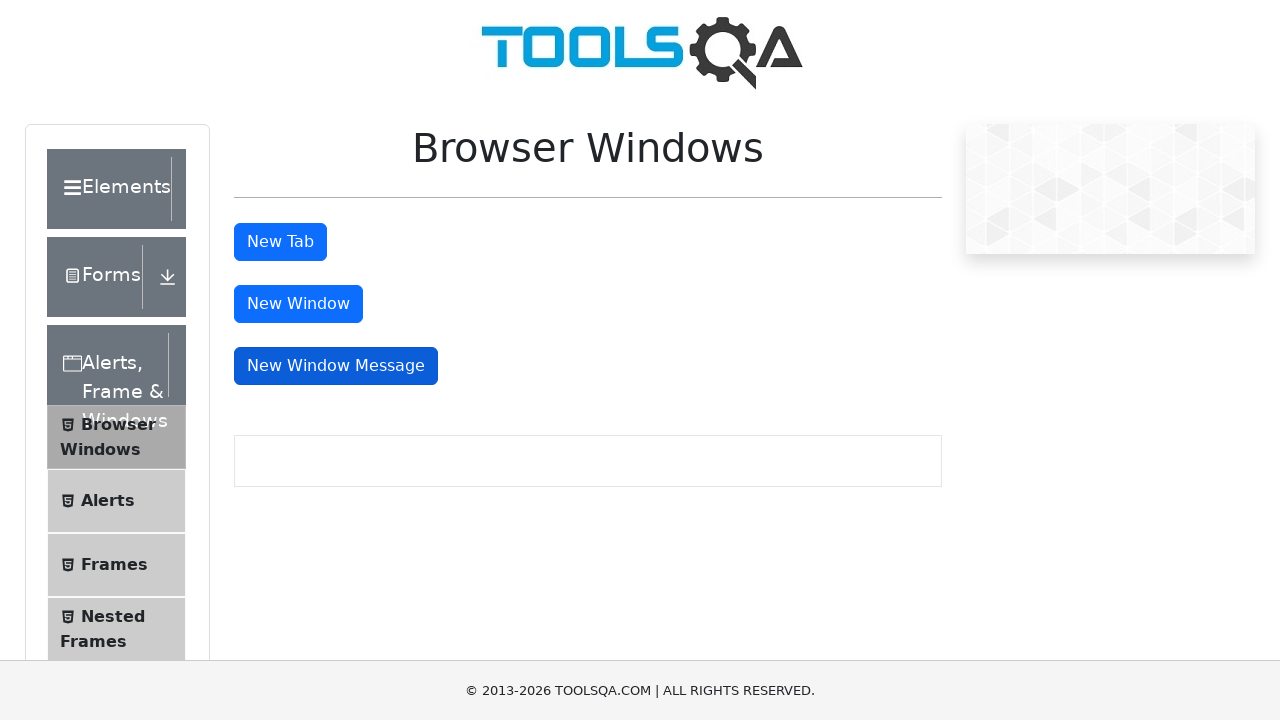

Closed new message window
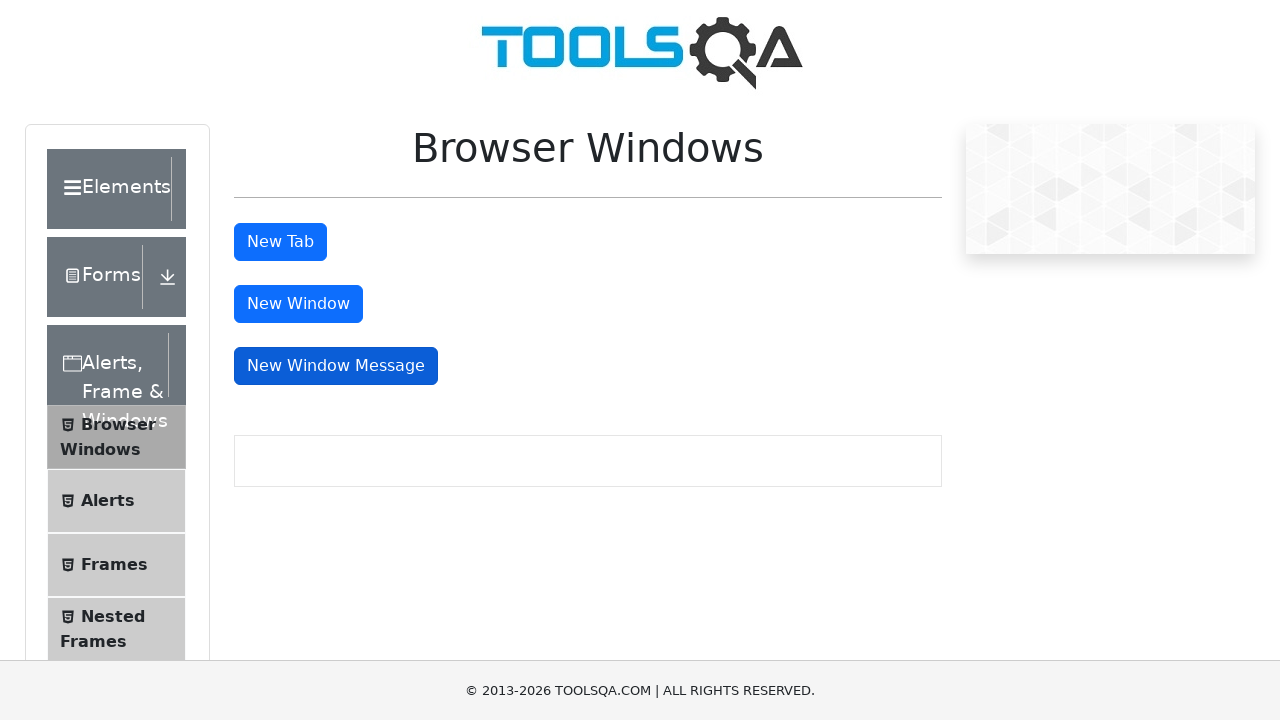

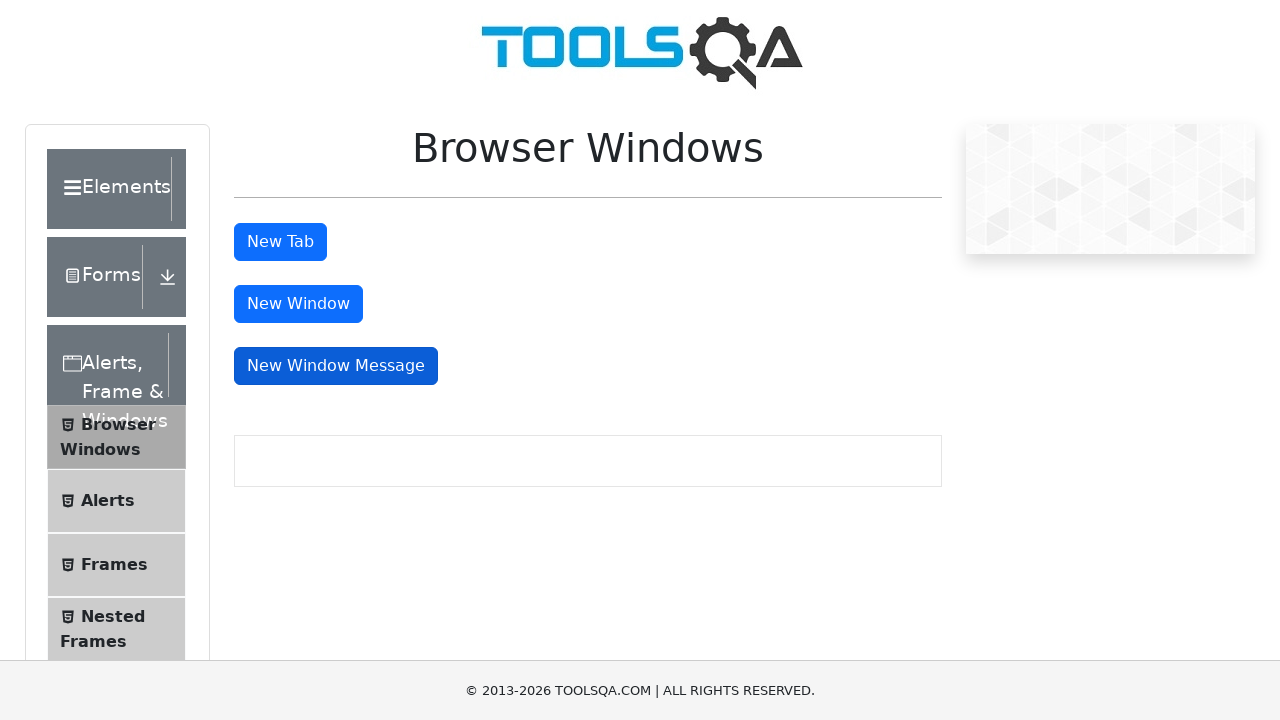